Opens the Sina news website homepage and maximizes the browser window to verify the page loads correctly.

Starting URL: https://www.sina.com.cn/

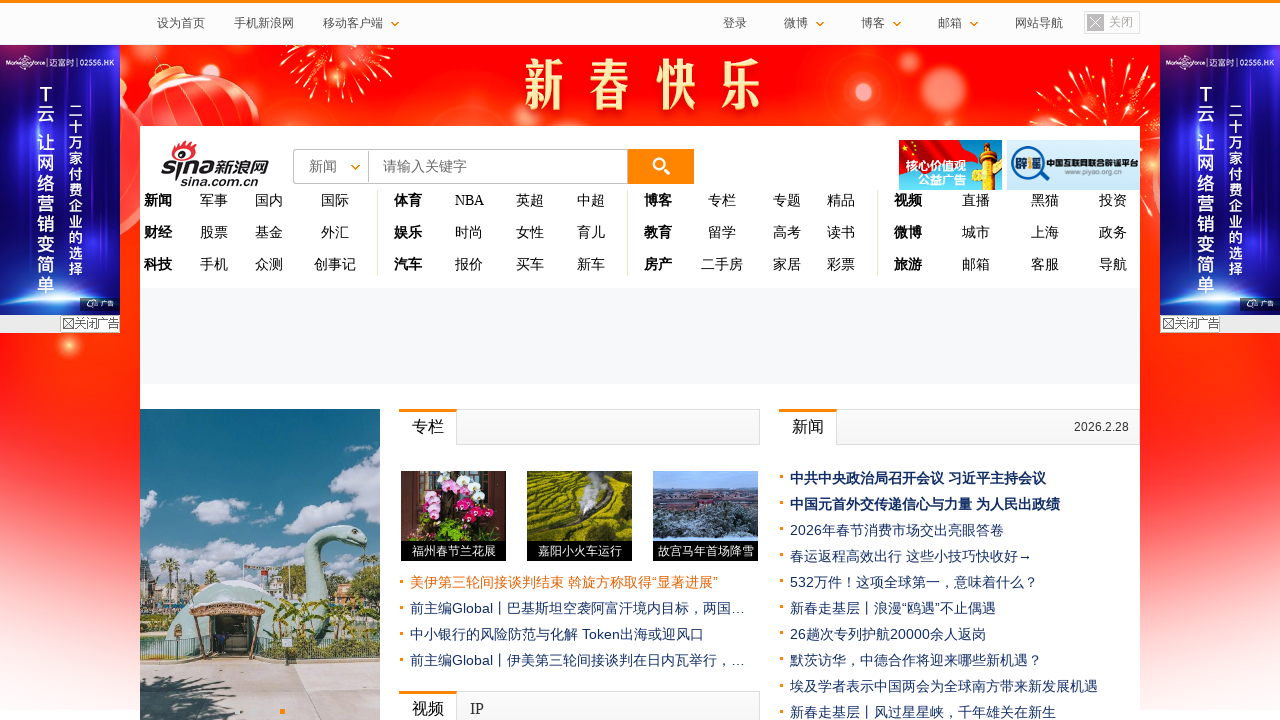

Waited for page DOM to fully load
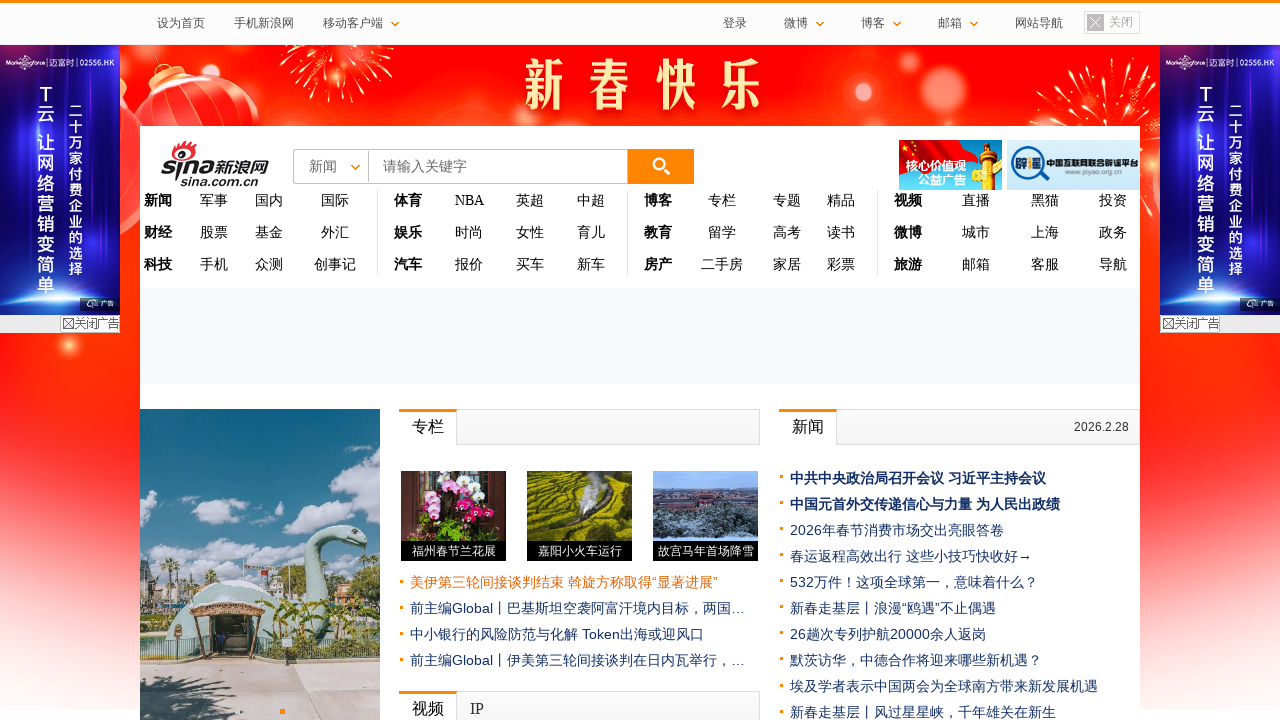

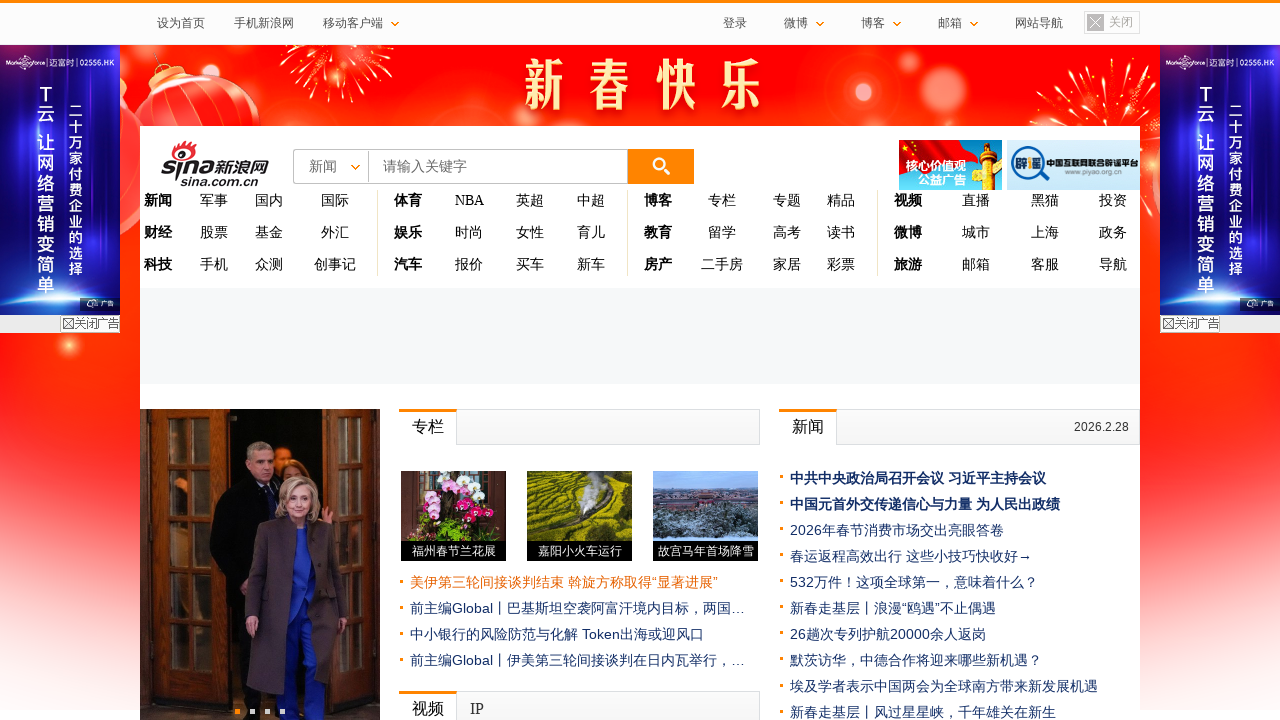